Tests checking and unchecking the toggle-all checkbox to mark and unmark all items as completed.

Starting URL: https://demo.playwright.dev/todomvc

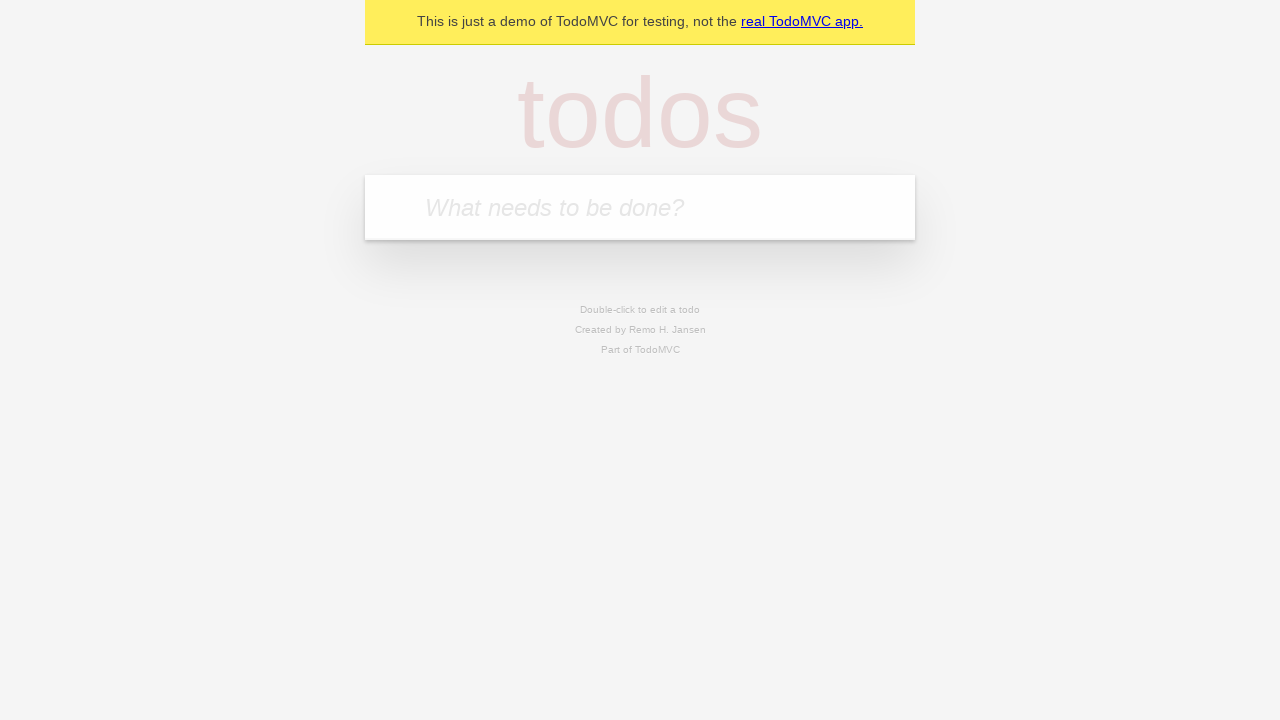

Filled input field with first todo item 'buy some cheese' on internal:attr=[placeholder="What needs to be done?"i]
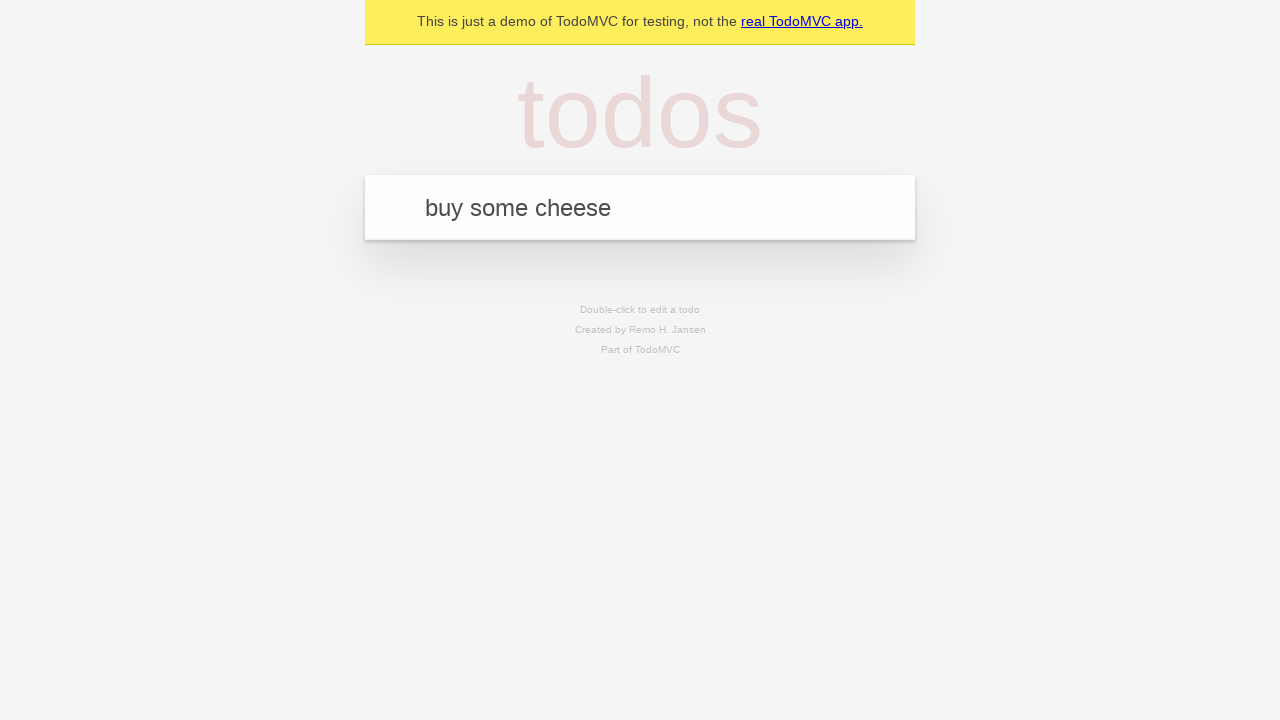

Pressed Enter to add first todo item on internal:attr=[placeholder="What needs to be done?"i]
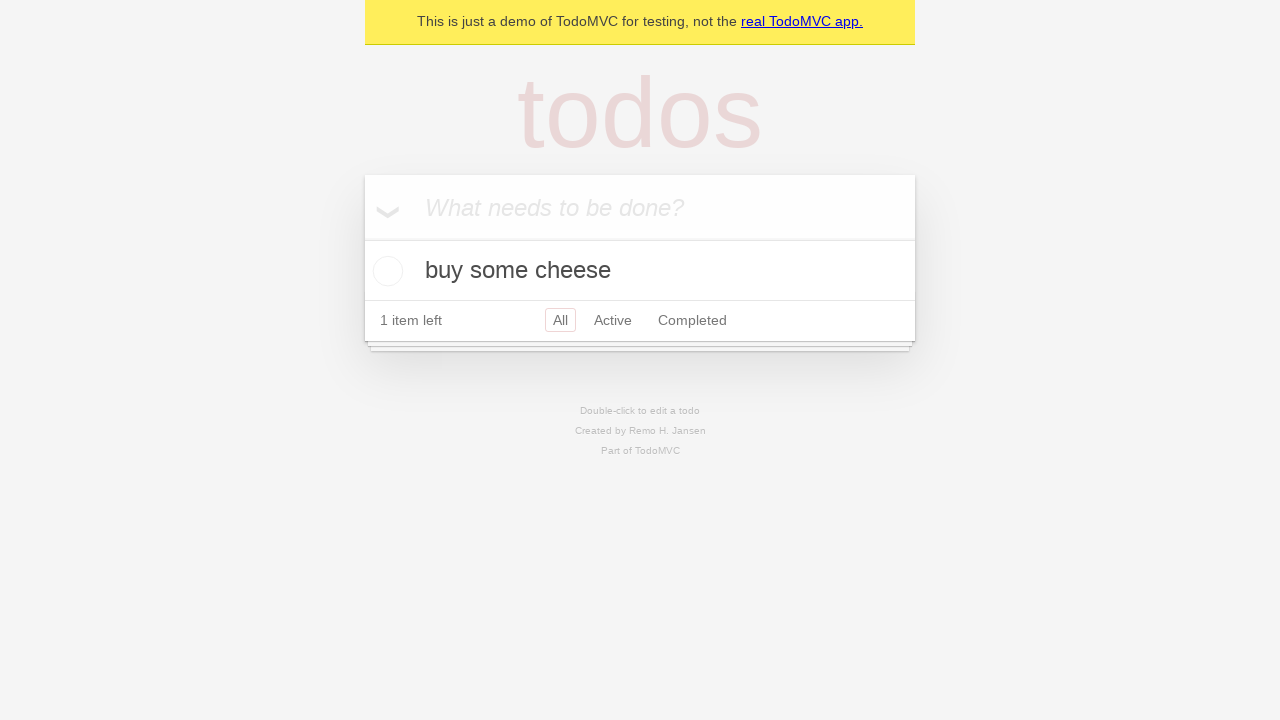

Filled input field with second todo item 'feed the cat' on internal:attr=[placeholder="What needs to be done?"i]
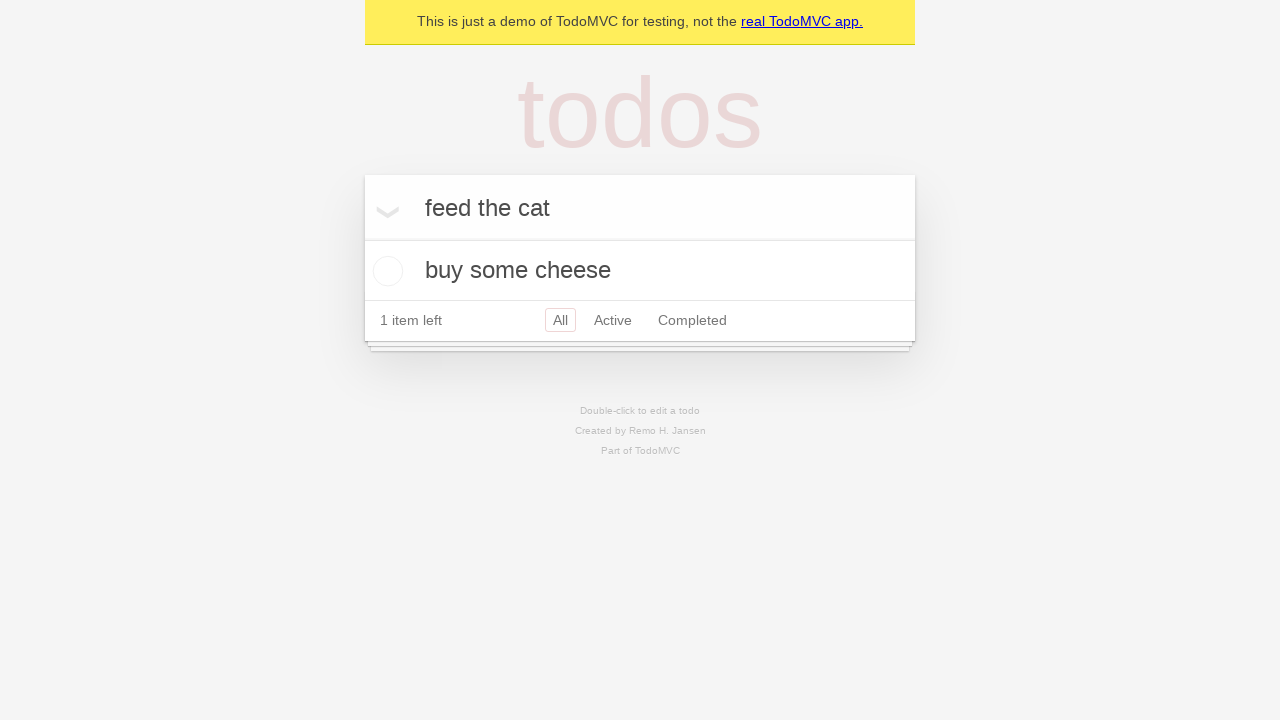

Pressed Enter to add second todo item on internal:attr=[placeholder="What needs to be done?"i]
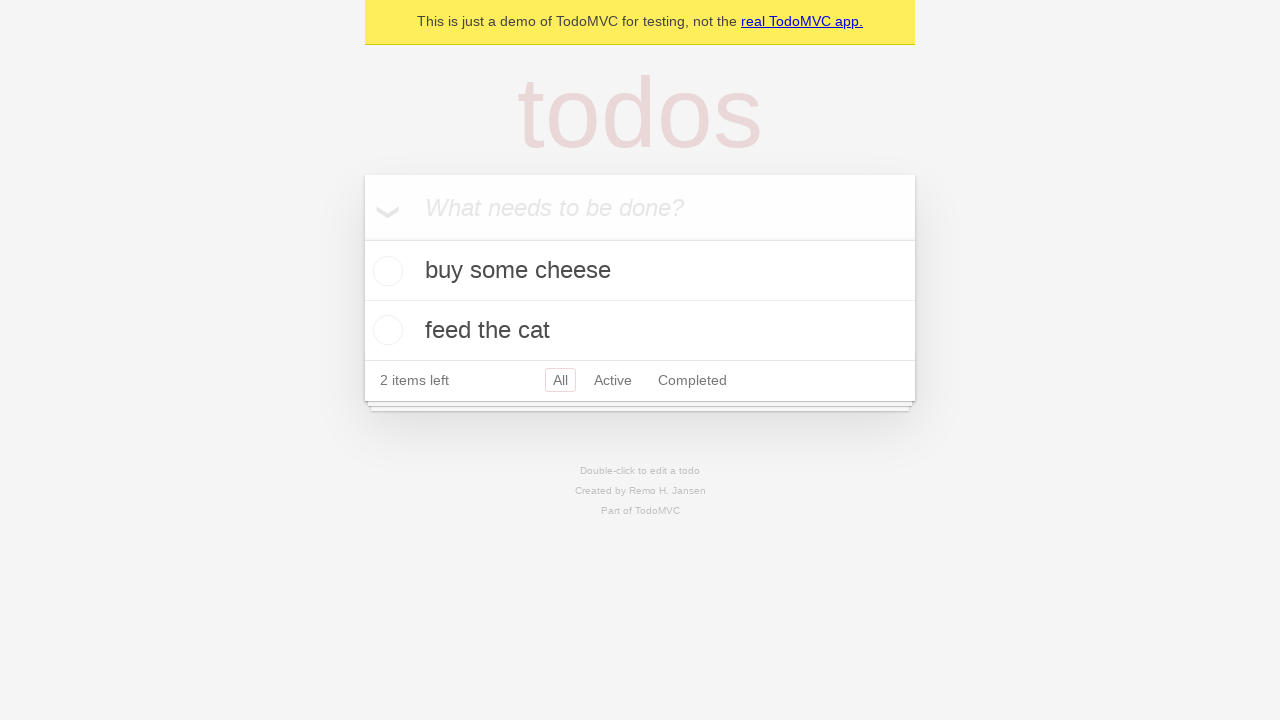

Filled input field with third todo item 'book a doctors appointment' on internal:attr=[placeholder="What needs to be done?"i]
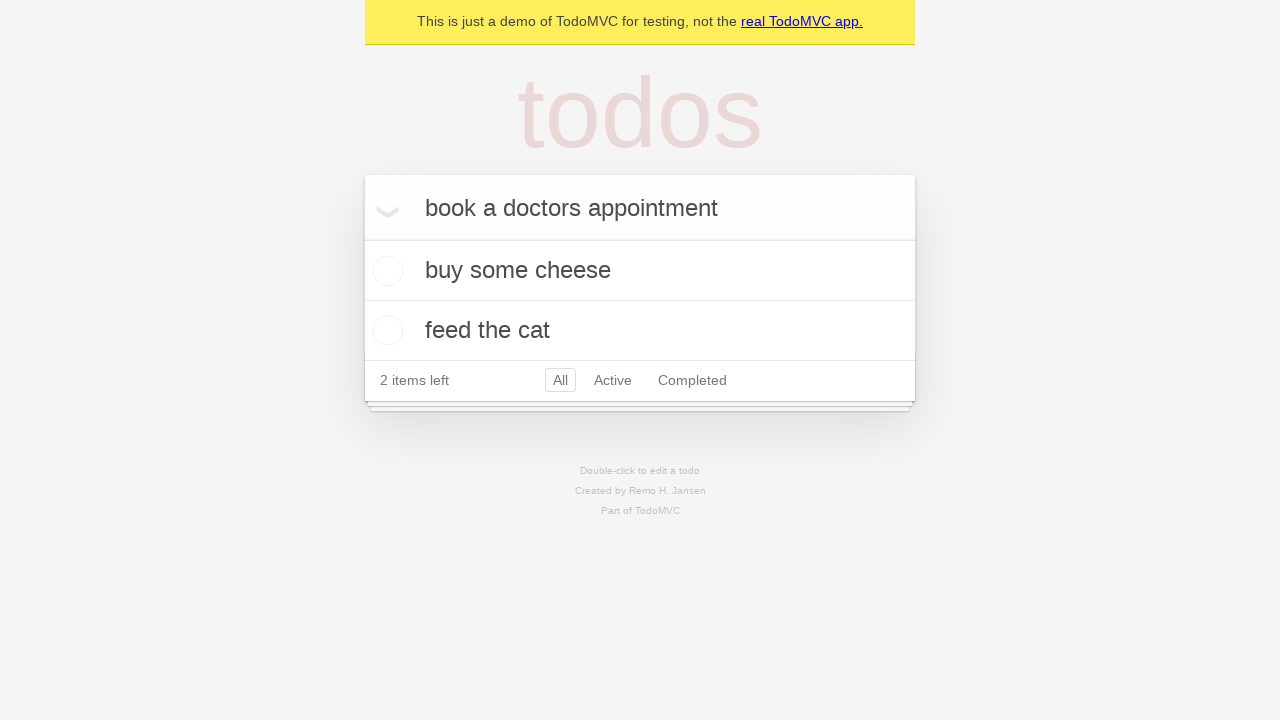

Pressed Enter to add third todo item on internal:attr=[placeholder="What needs to be done?"i]
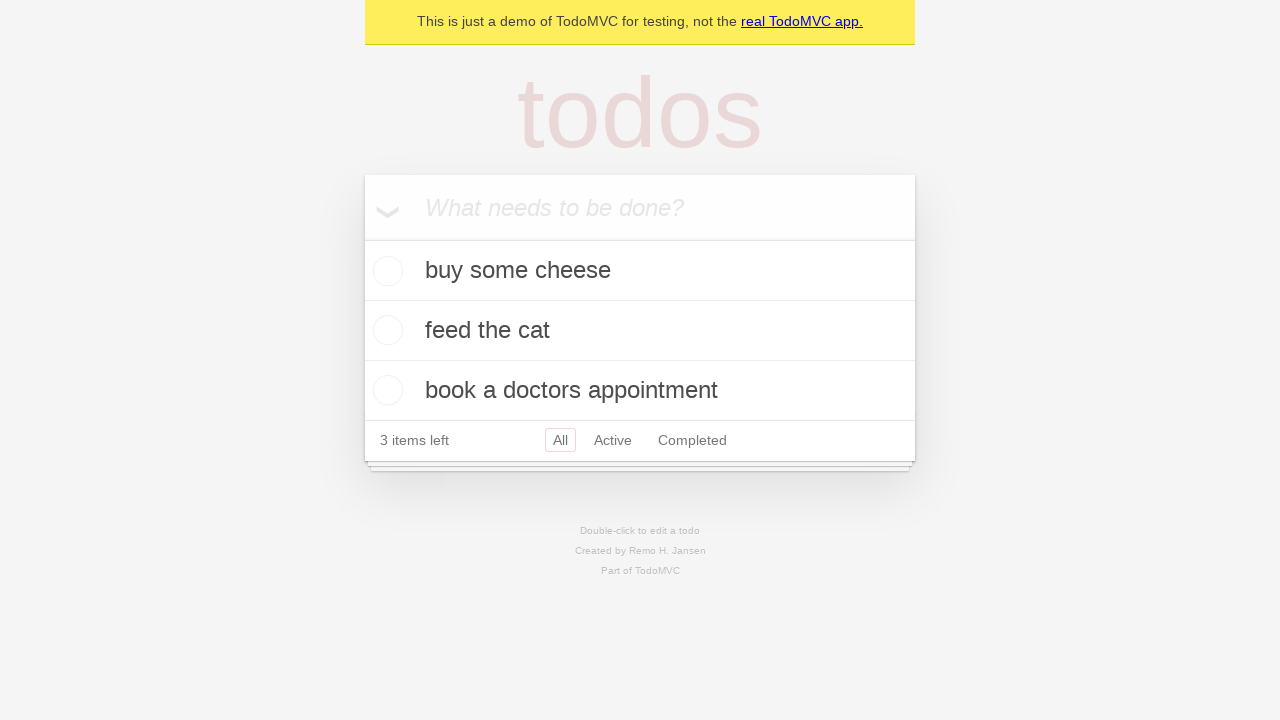

Waited for third todo item to appear in the list
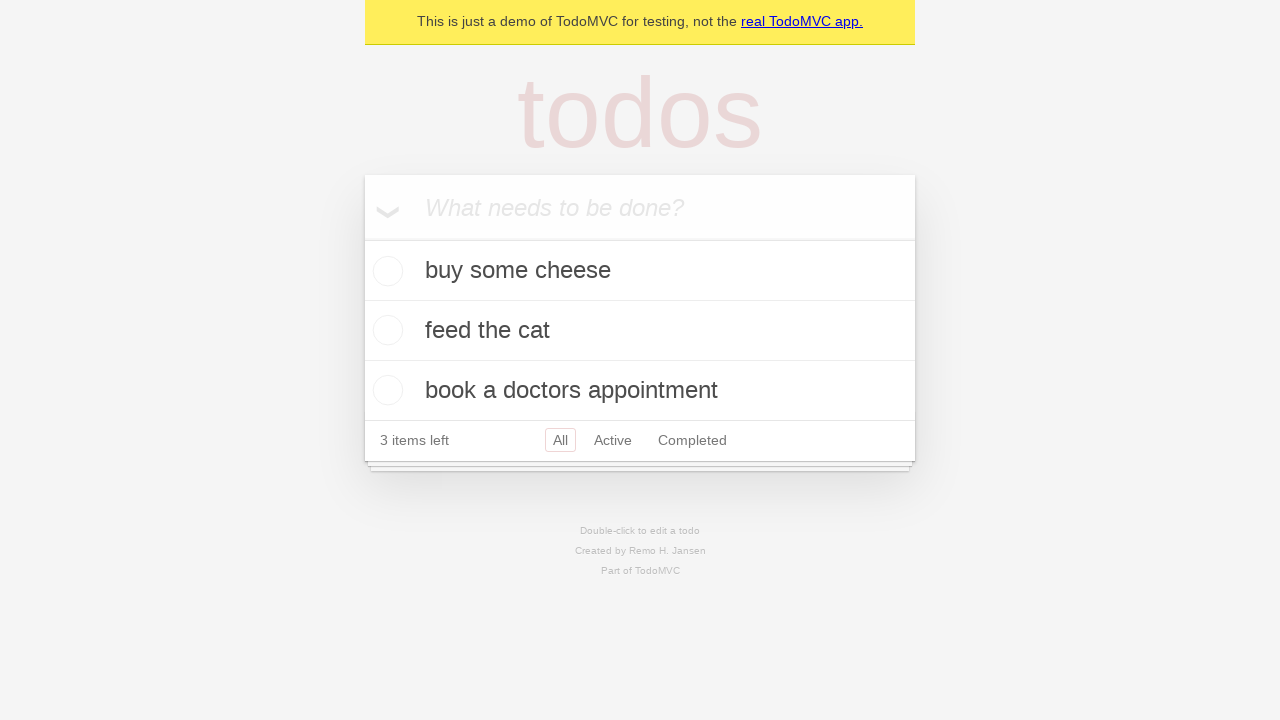

Checked toggle-all checkbox to mark all items as completed at (362, 238) on internal:label="Mark all as complete"i
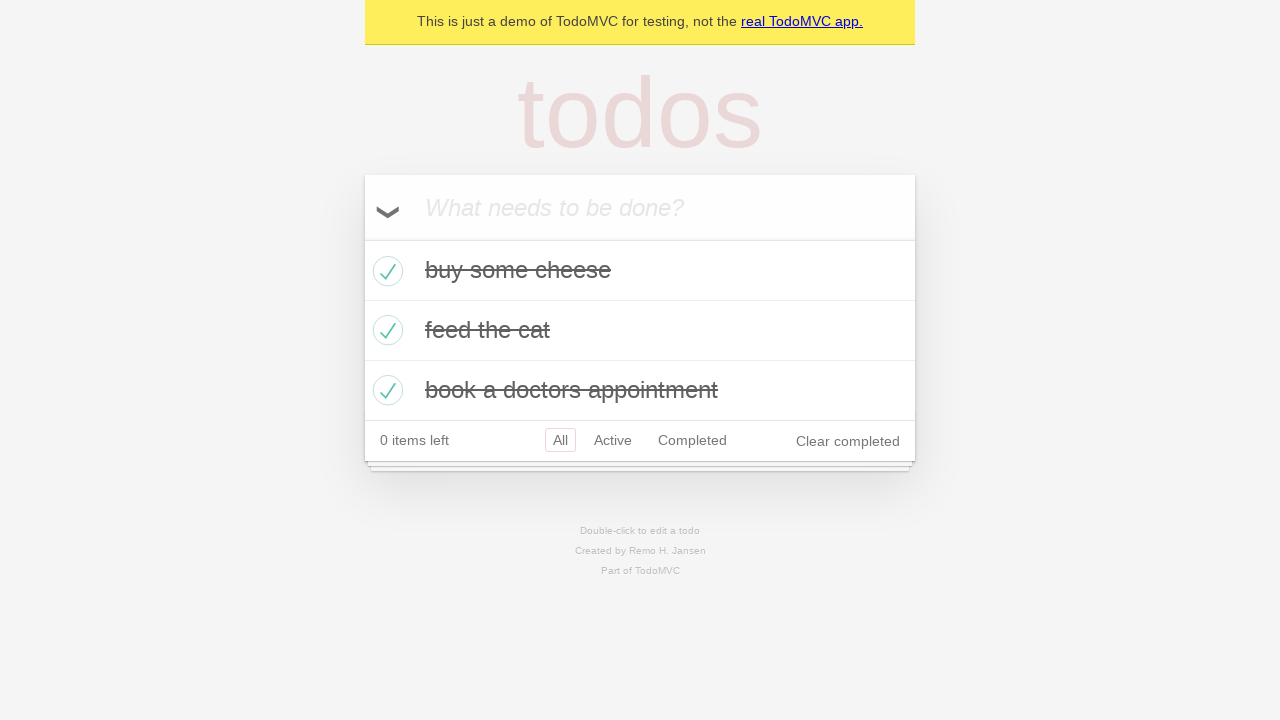

Unchecked toggle-all checkbox to clear the complete state of all items at (362, 238) on internal:label="Mark all as complete"i
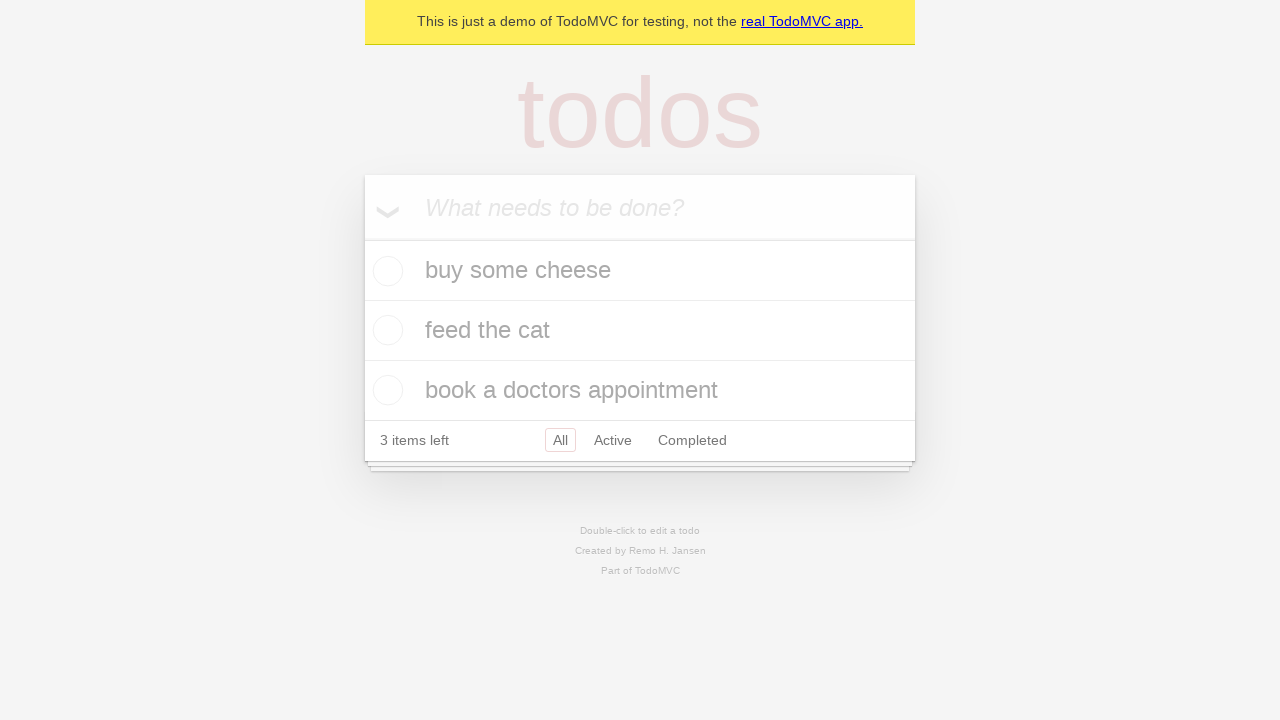

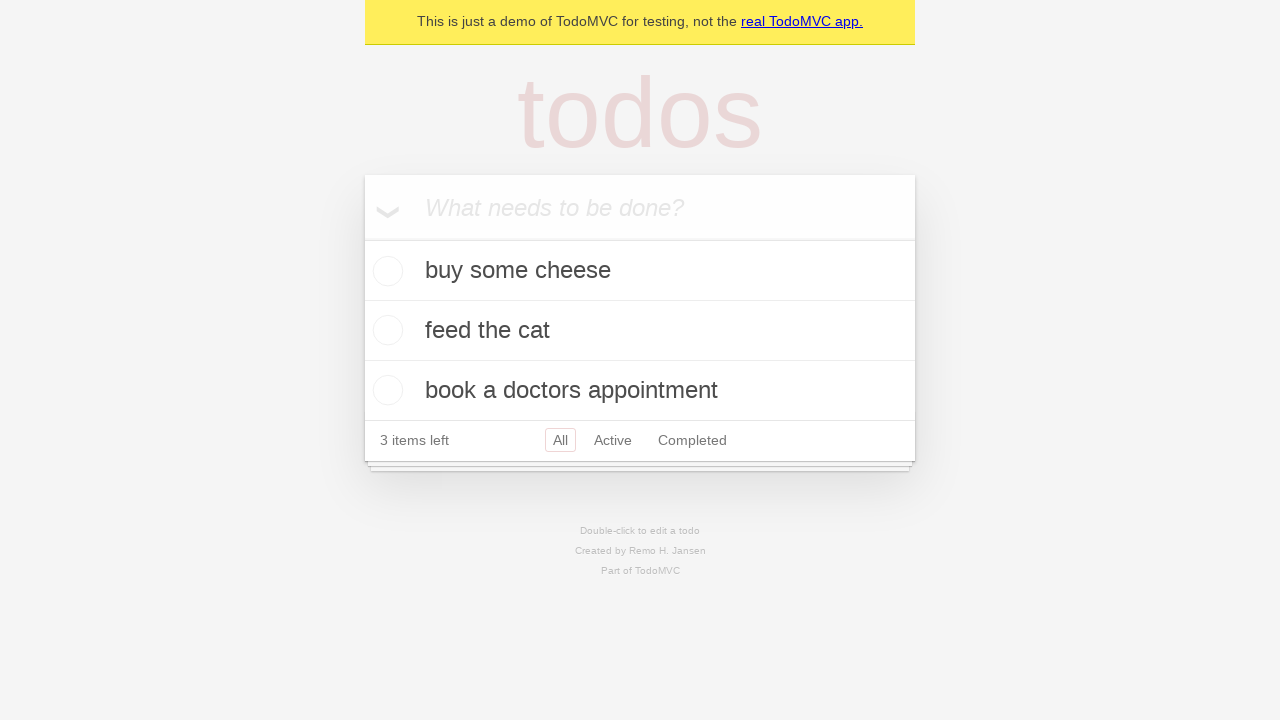